Tests radio button functionality by selecting the "Impressive" radio button on a demo QA page

Starting URL: https://demoqa.com/radio-button

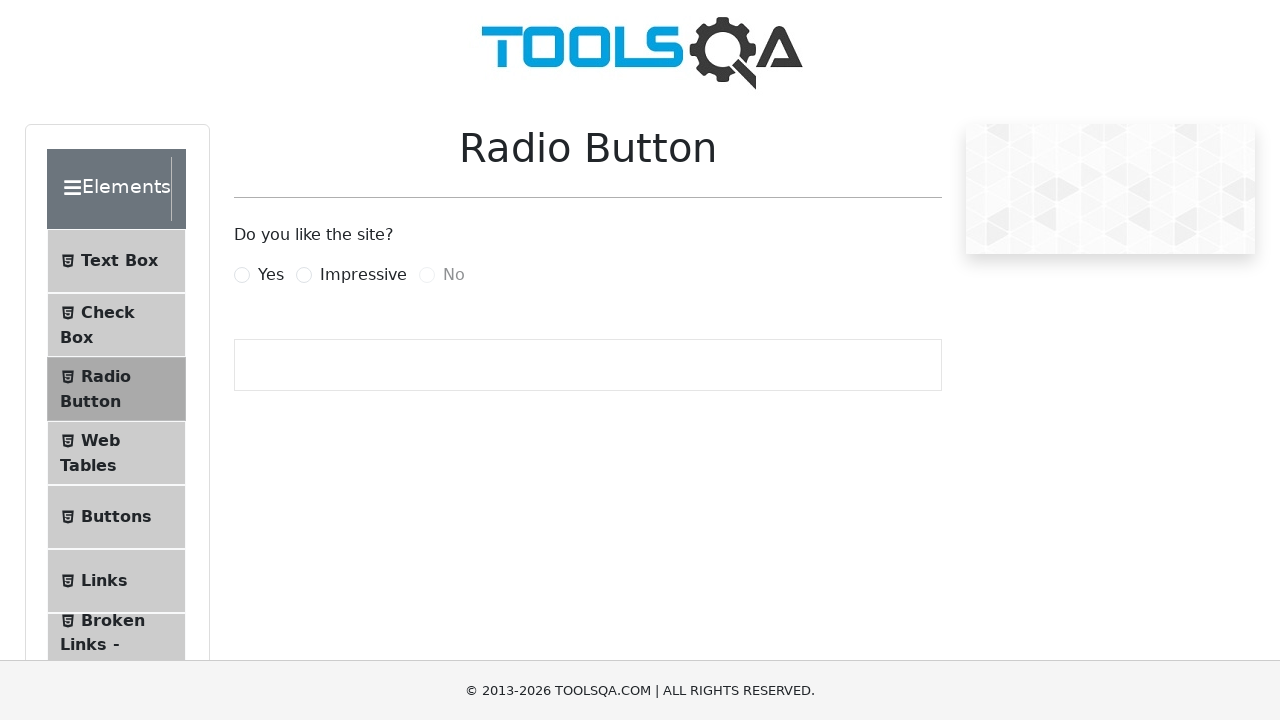

Clicked on the 'Impressive' radio button label at (363, 275) on xpath=//label[.='Impressive']
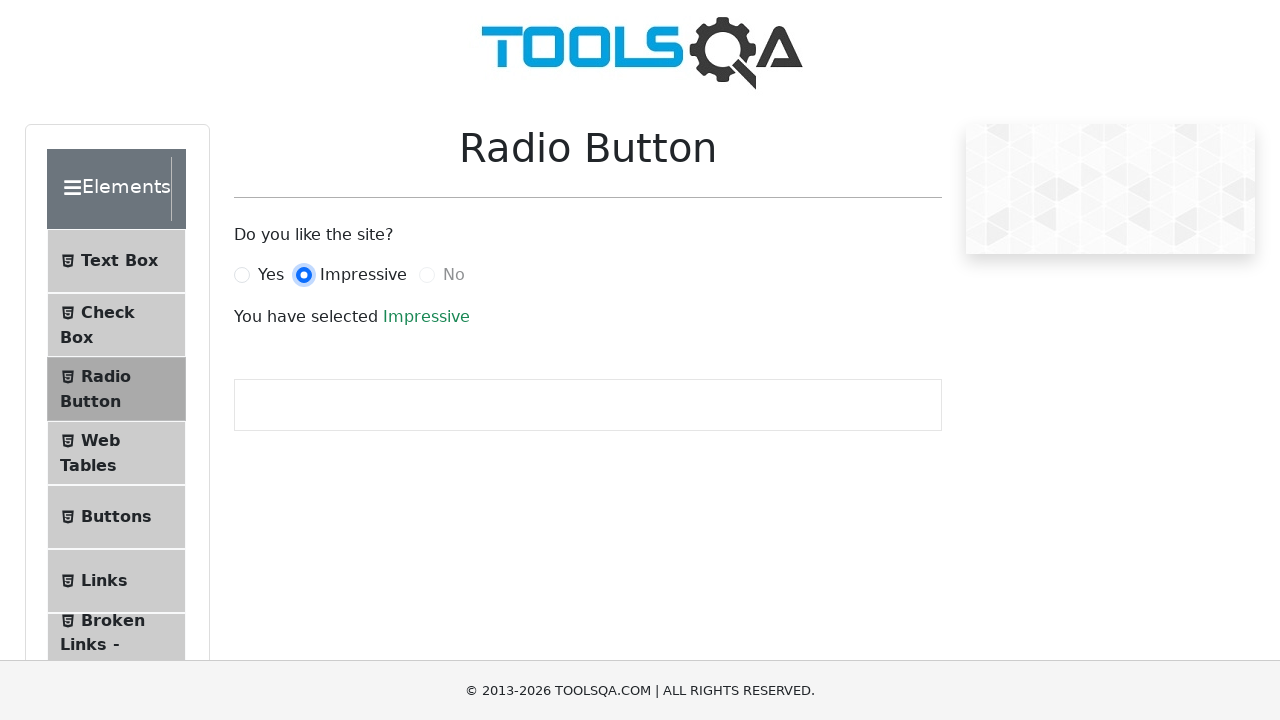

Selection confirmation appeared
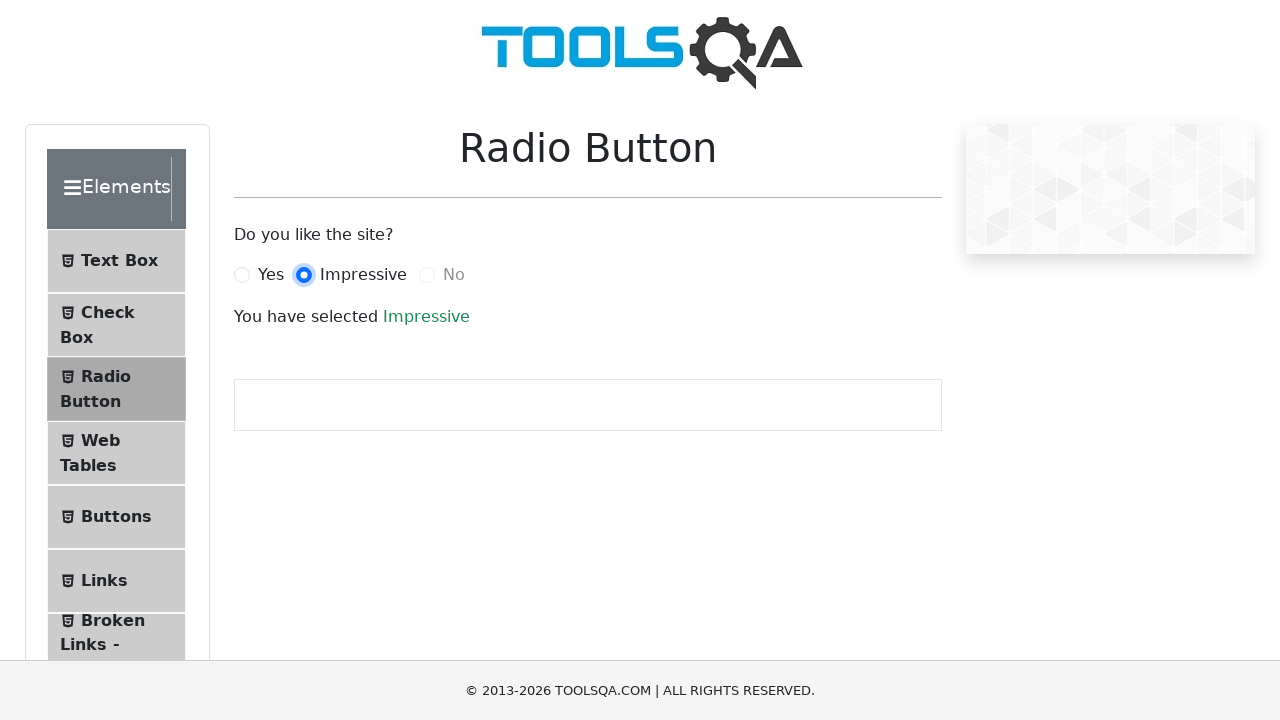

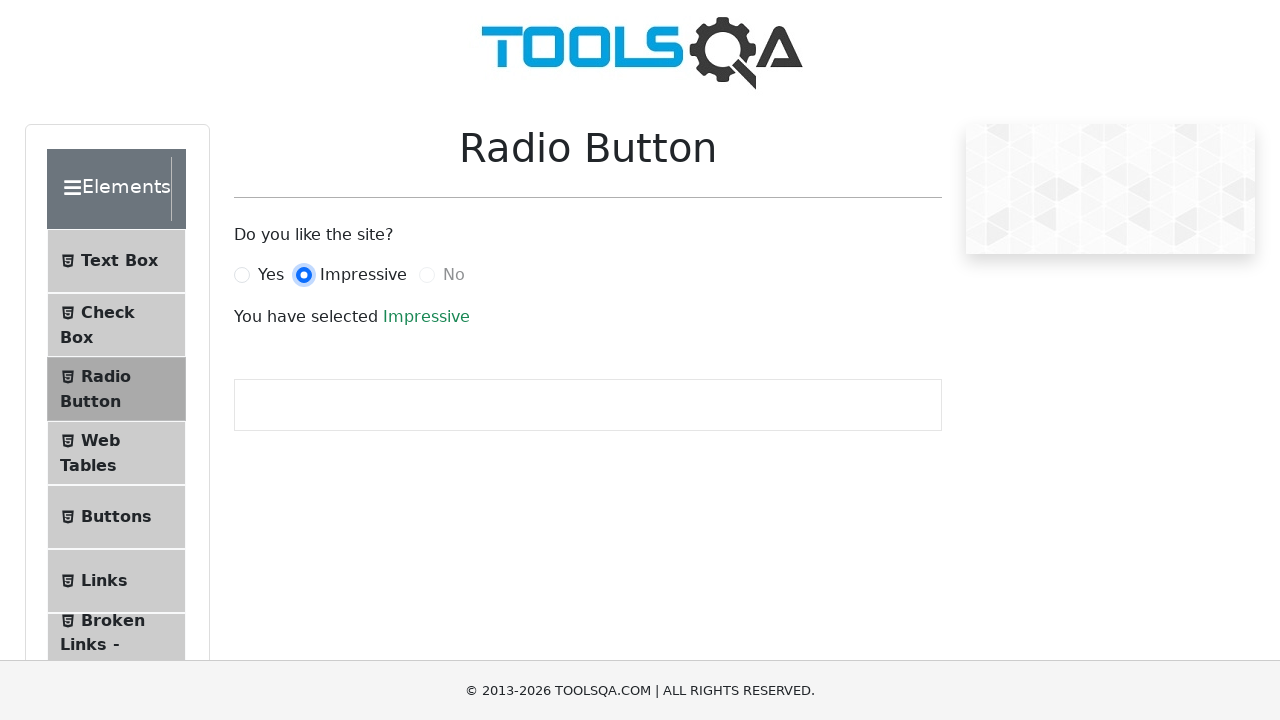